Navigates to Fleming College Toronto homepage and verifies the page loads by checking the title is present

Starting URL: https://www.flemingcollegetoronto.ca/

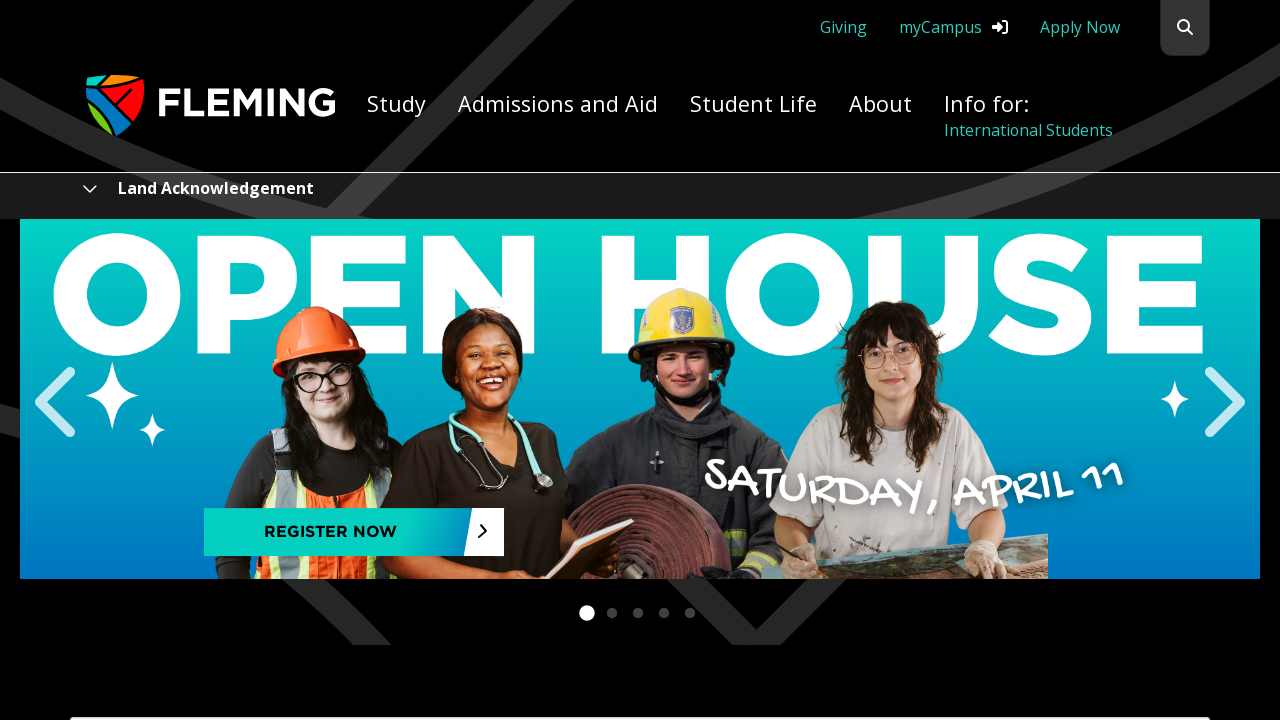

Page DOM content loaded
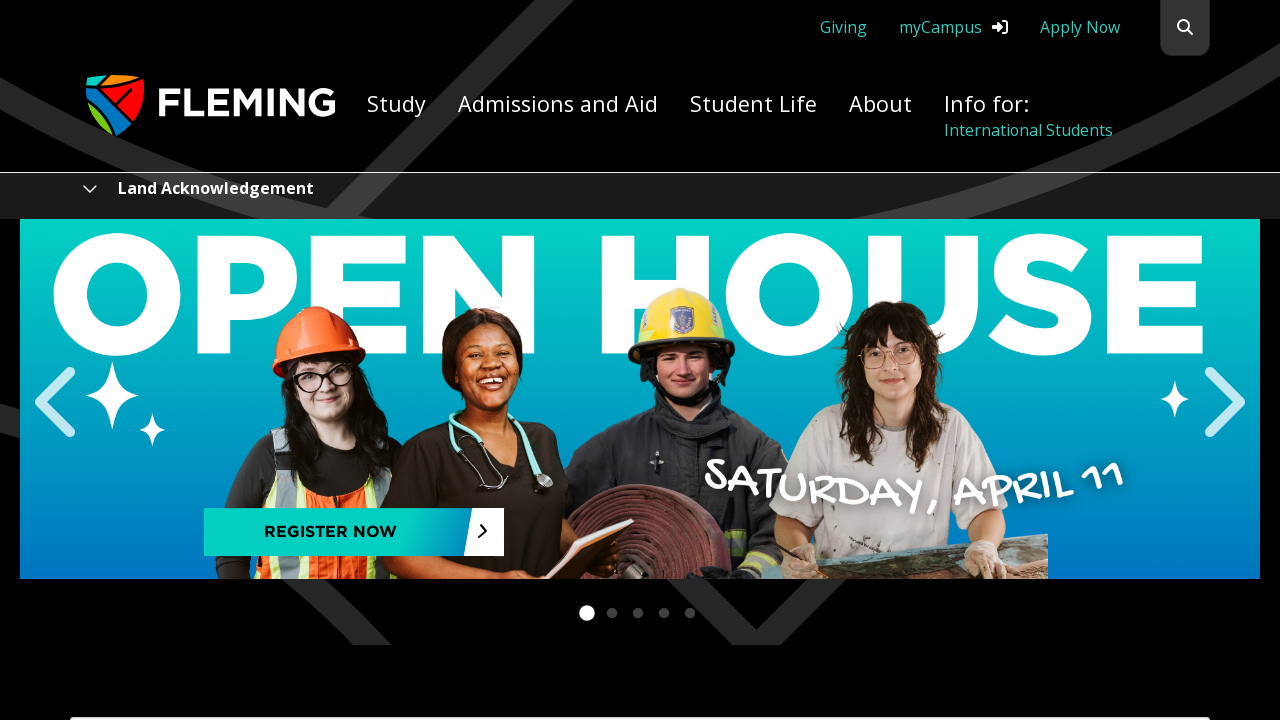

Retrieved page title: Welcome to Fleming : Fleming College
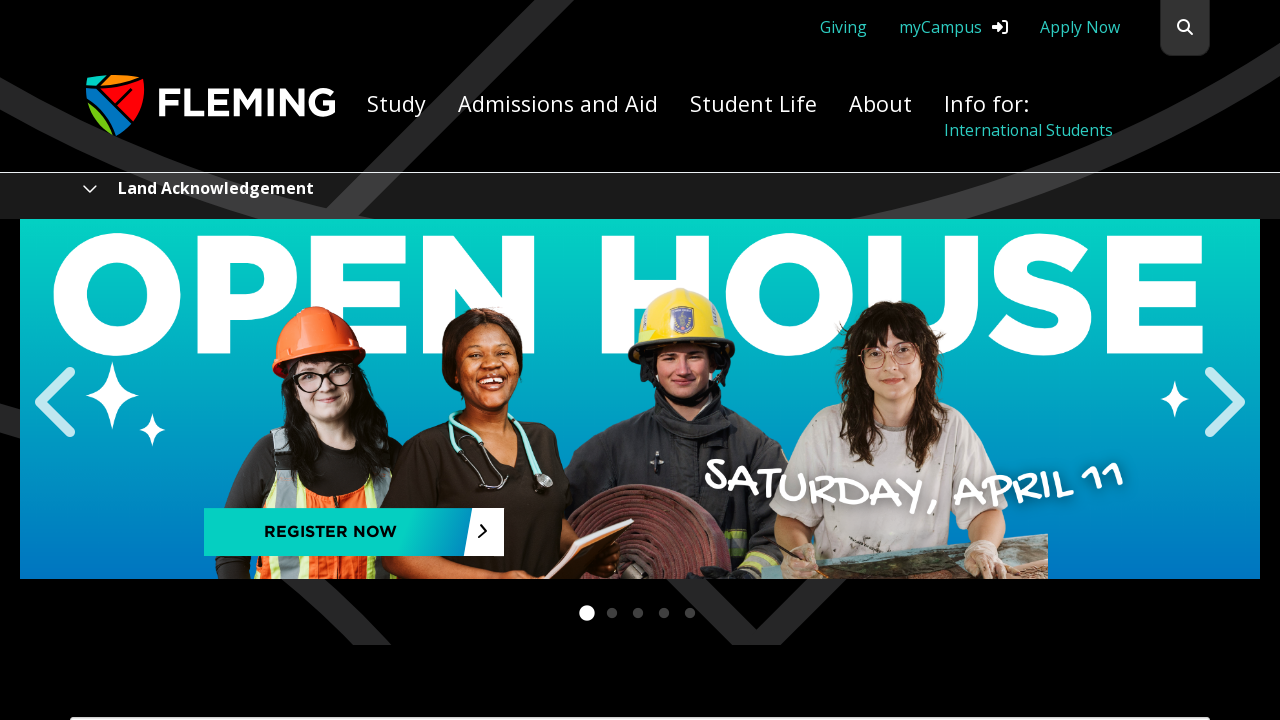

Printed page title to console: Welcome to Fleming : Fleming College
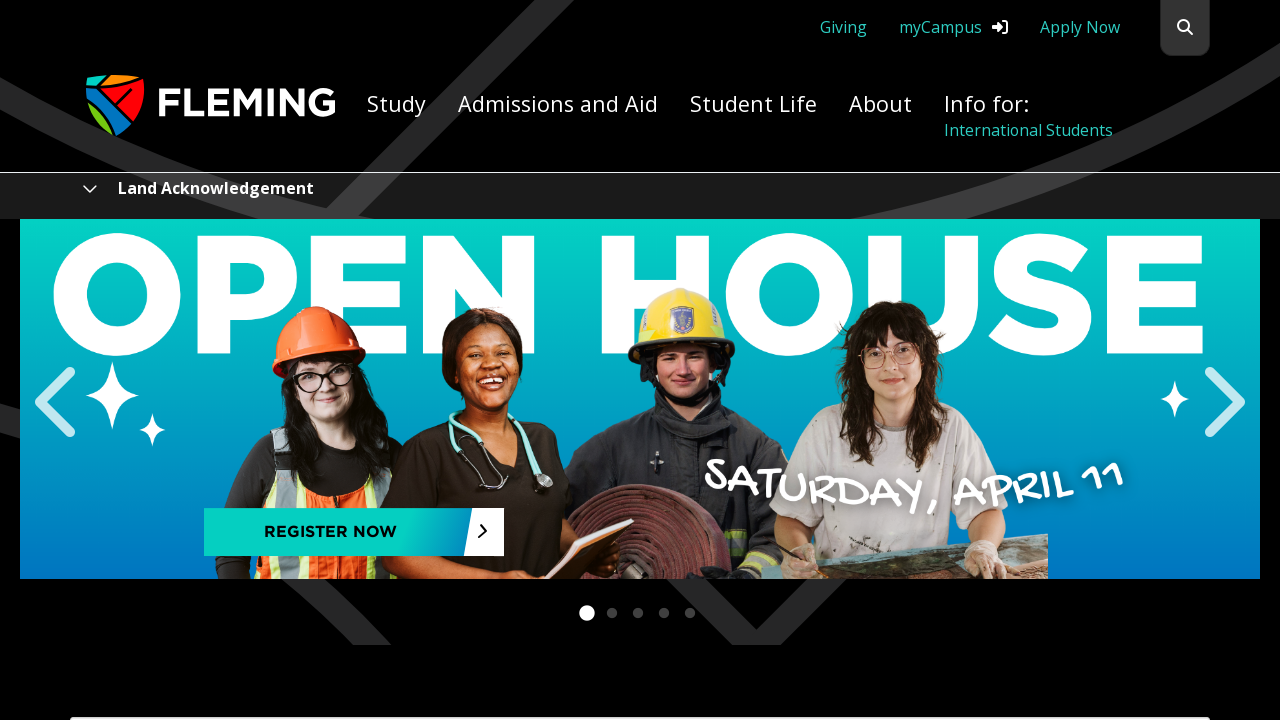

Printed current URL to console: https://flemingcollege.ca/
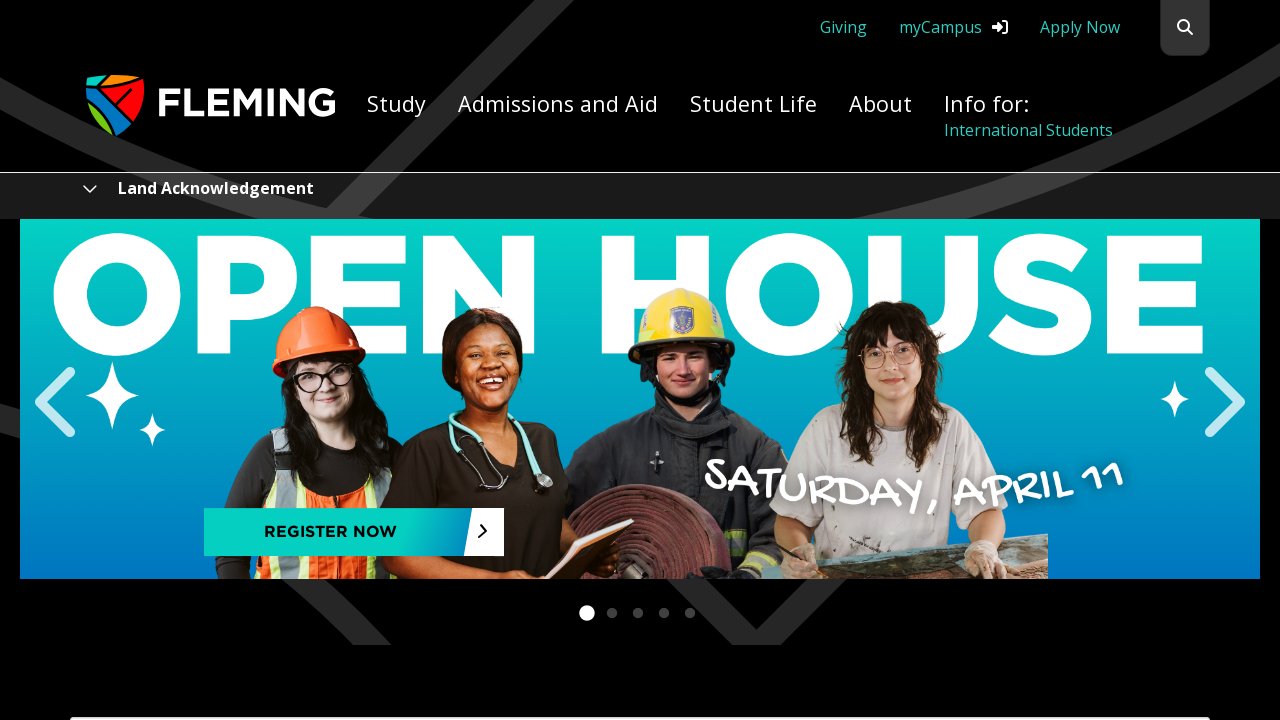

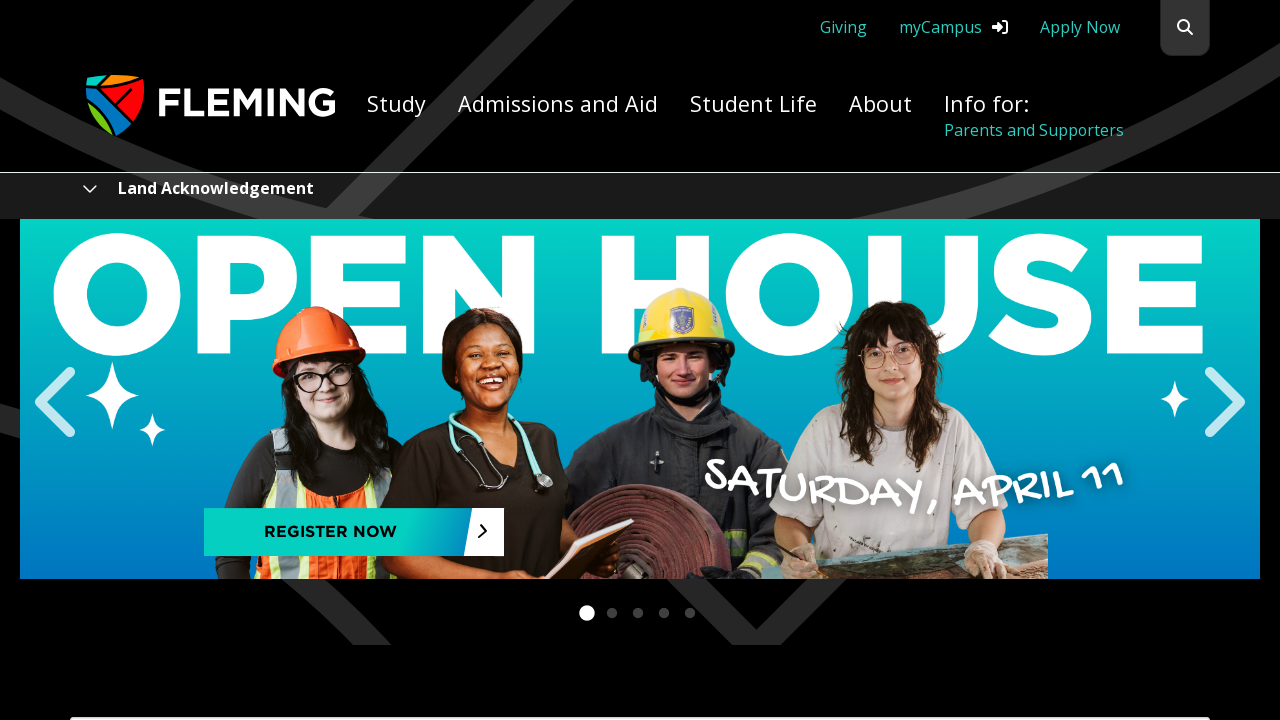